Tests the interaction between radio buttons and a dropdown element, verifying that selecting "yes" or "no" radio buttons affects whether a dropdown is enabled or disabled.

Starting URL: http://www.plus2net.com/javascript_tutorial/listbox-disabled-demo.php

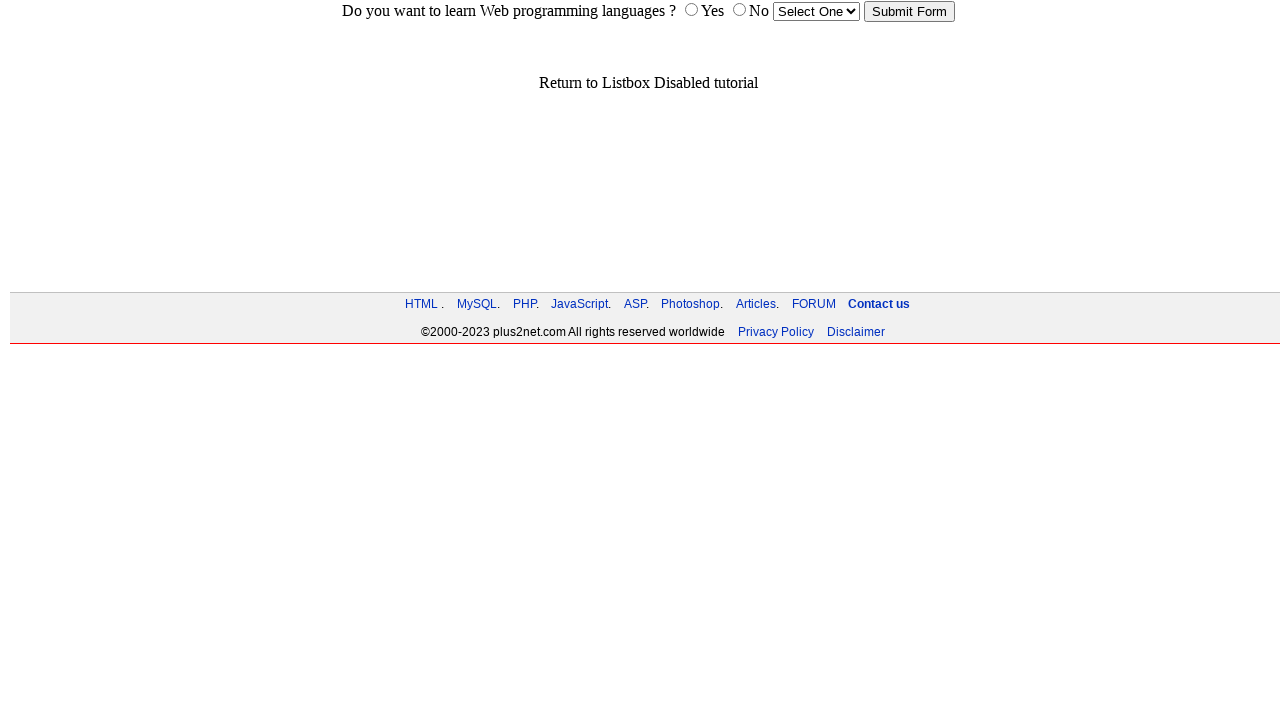

Clicked 'yes' radio button at (691, 10) on [name='choice'][value='yes']
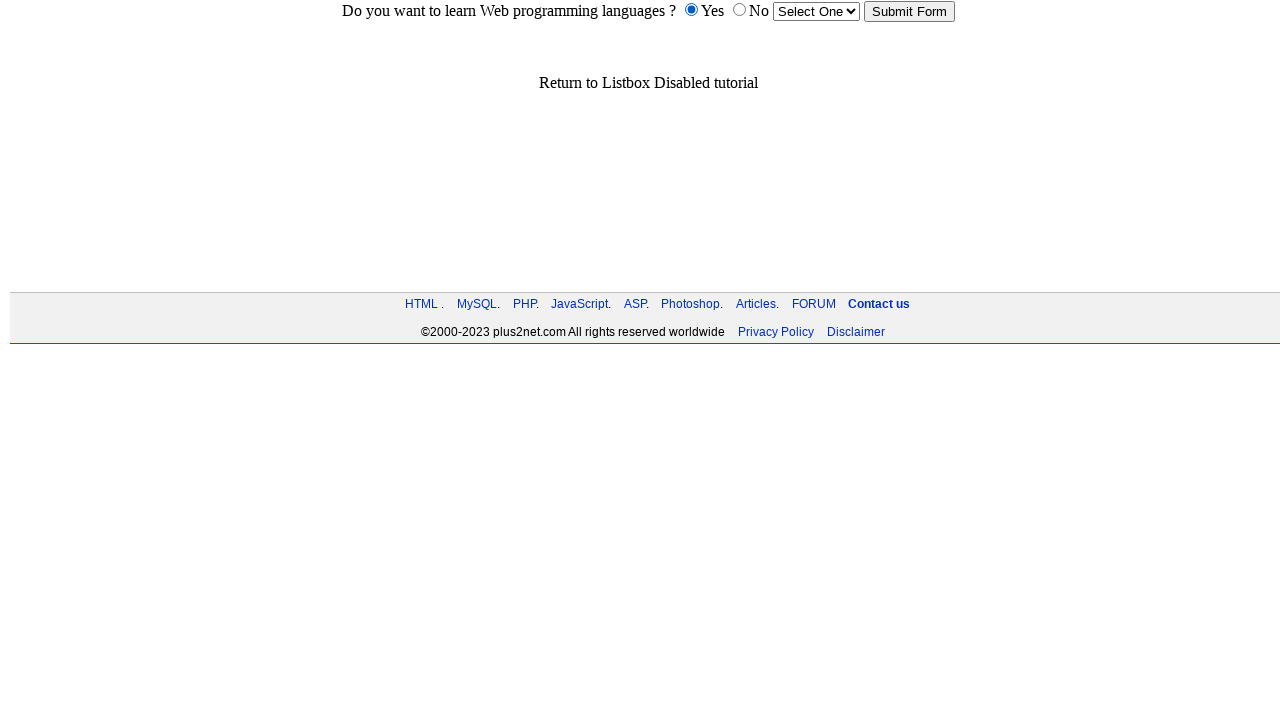

Dropdown became visible and enabled after selecting 'yes'
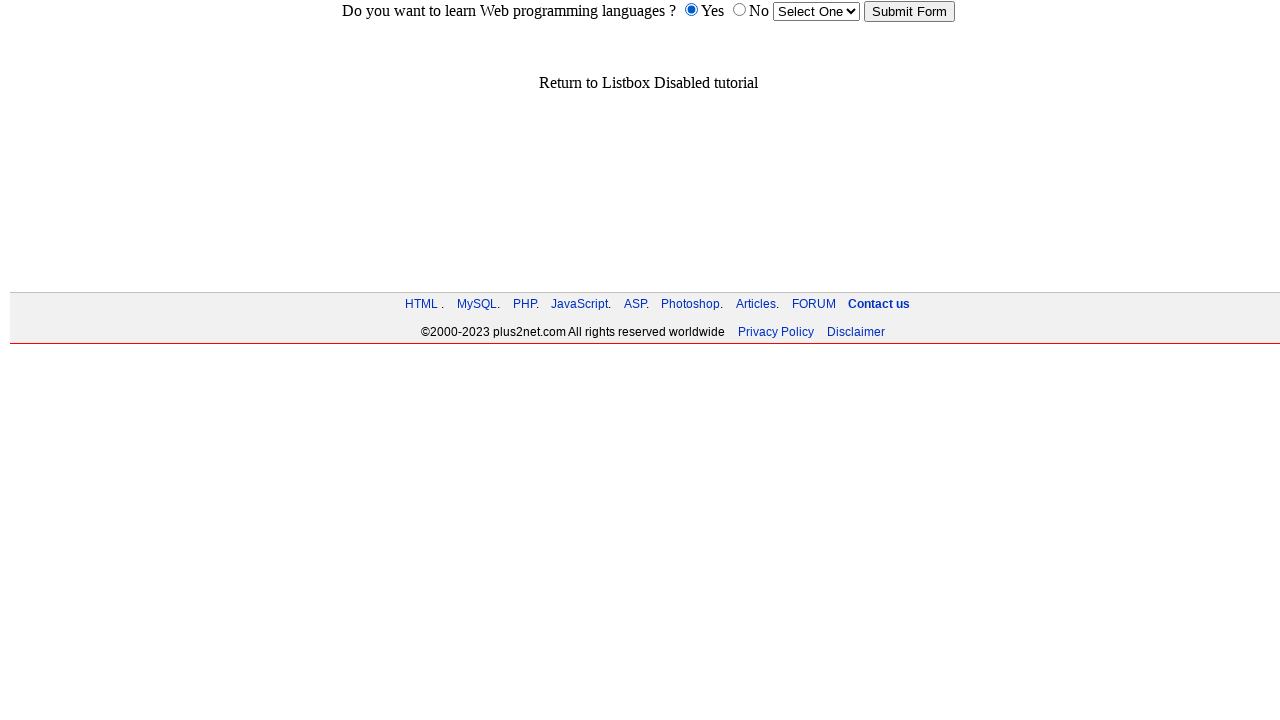

Clicked 'no' radio button at (739, 10) on [name='choice'][value='no']
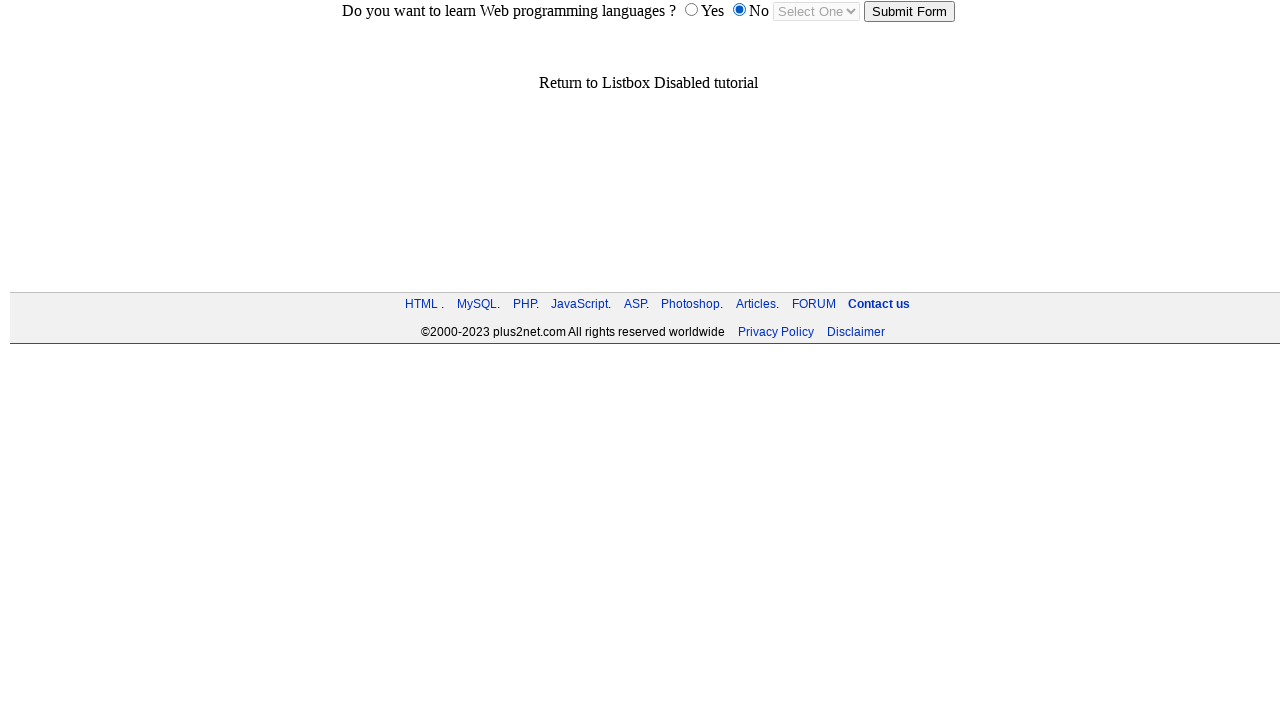

Waited 500ms for dropdown state to update after selecting 'no'
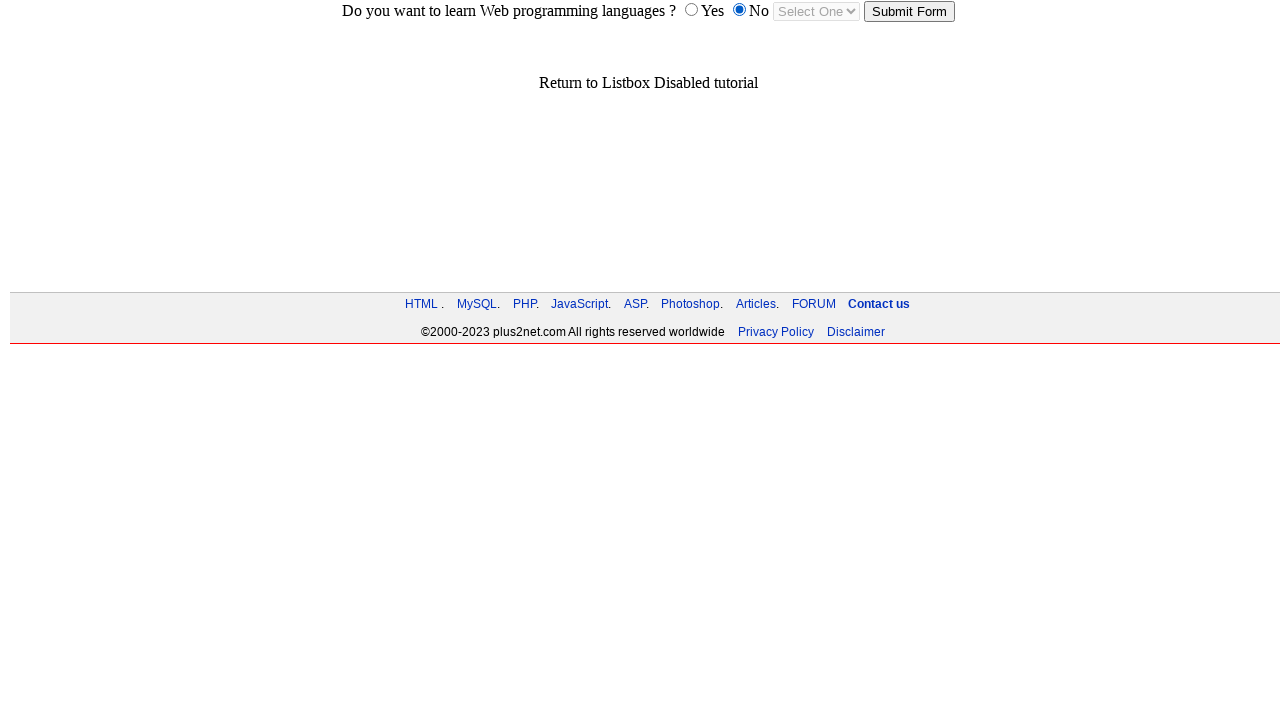

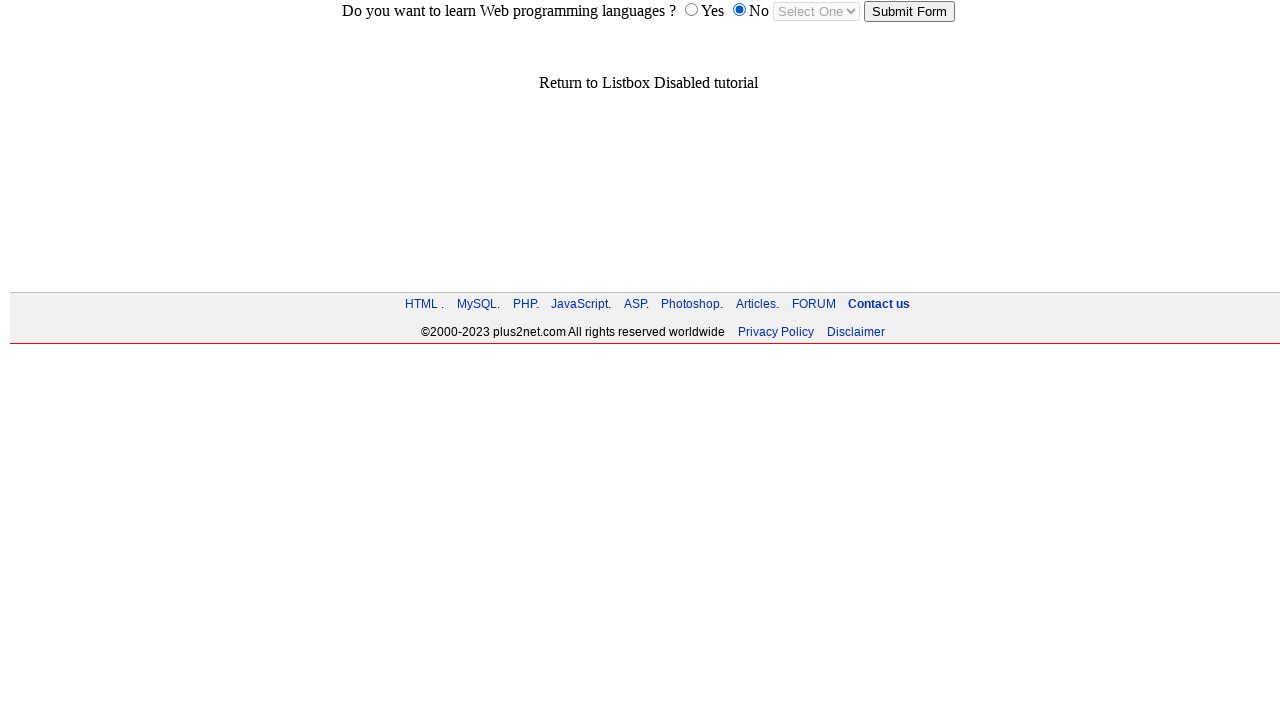